Tests scrolling functionality on Pepperfry website by scrolling down the page and clicking on the "Sell on Pepperfry" link

Starting URL: https://www.pepperfry.com/

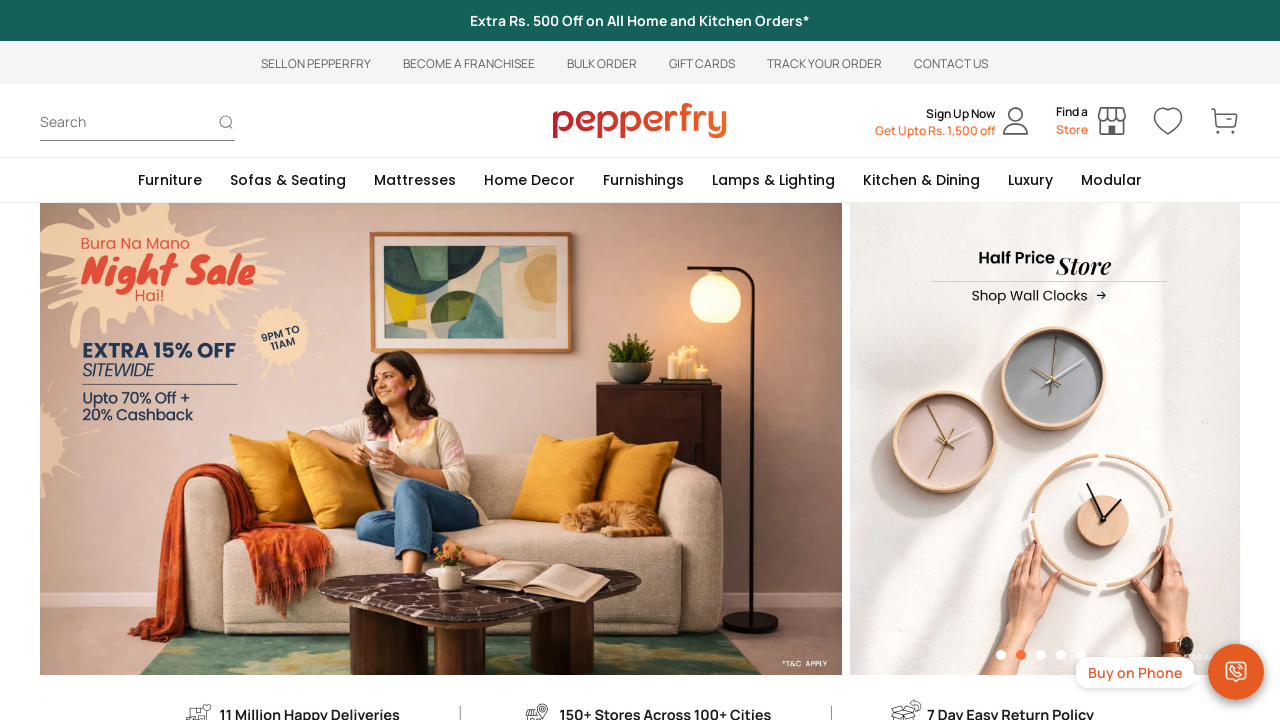

Scrolled down the page by 1000 pixels
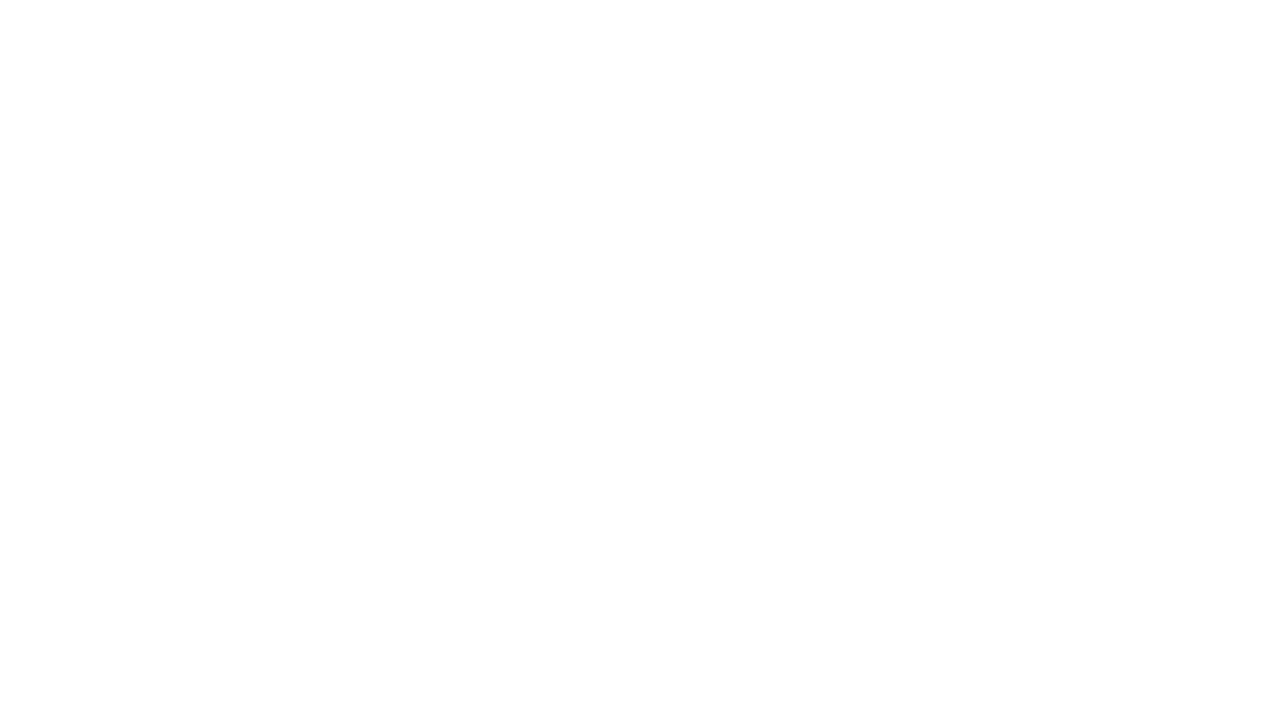

Clicked on 'Sell on Pepperfry' link at (640, 361) on xpath=//div[text()='Sell on Pepperfry']
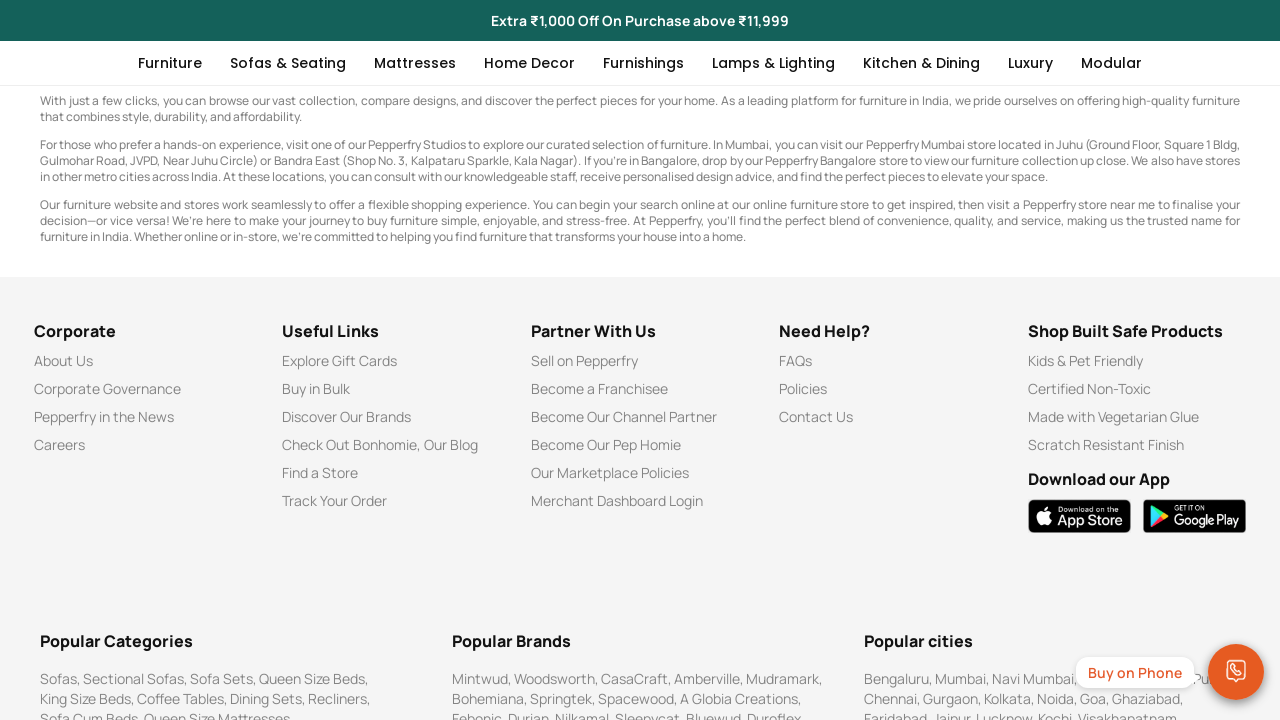

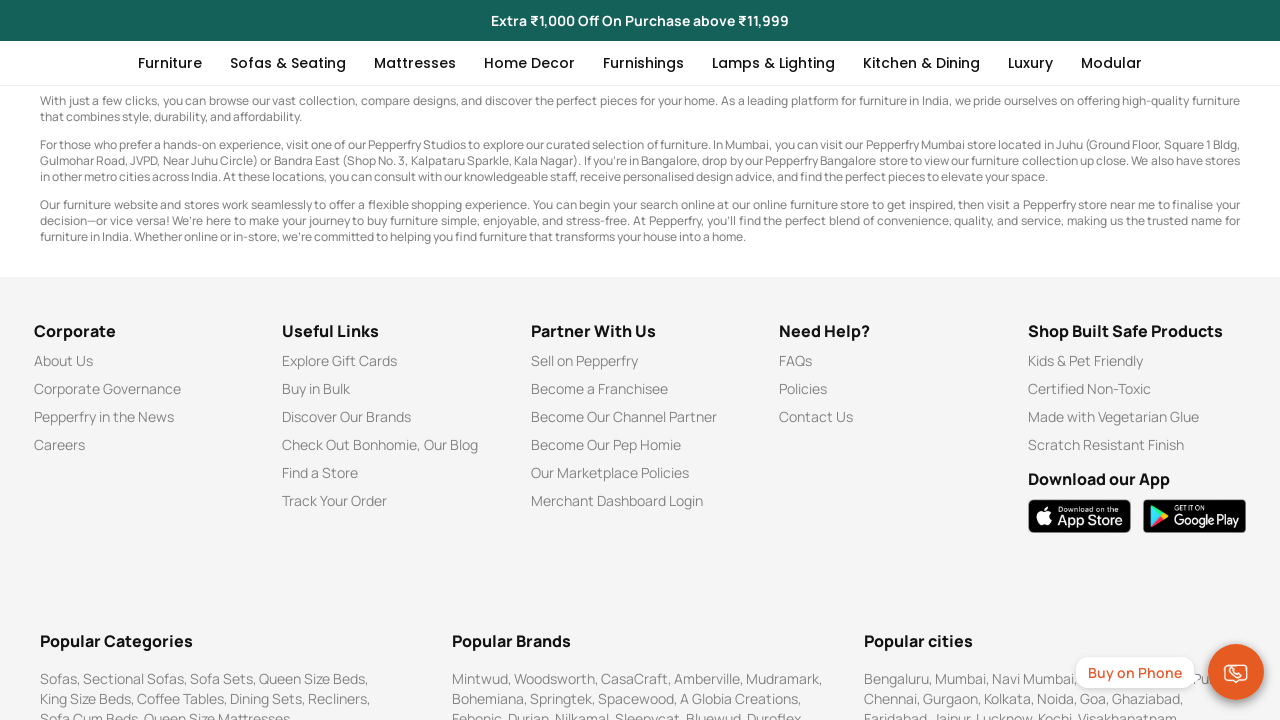